Tests that Clear completed button is hidden when no items are completed

Starting URL: https://demo.playwright.dev/todomvc

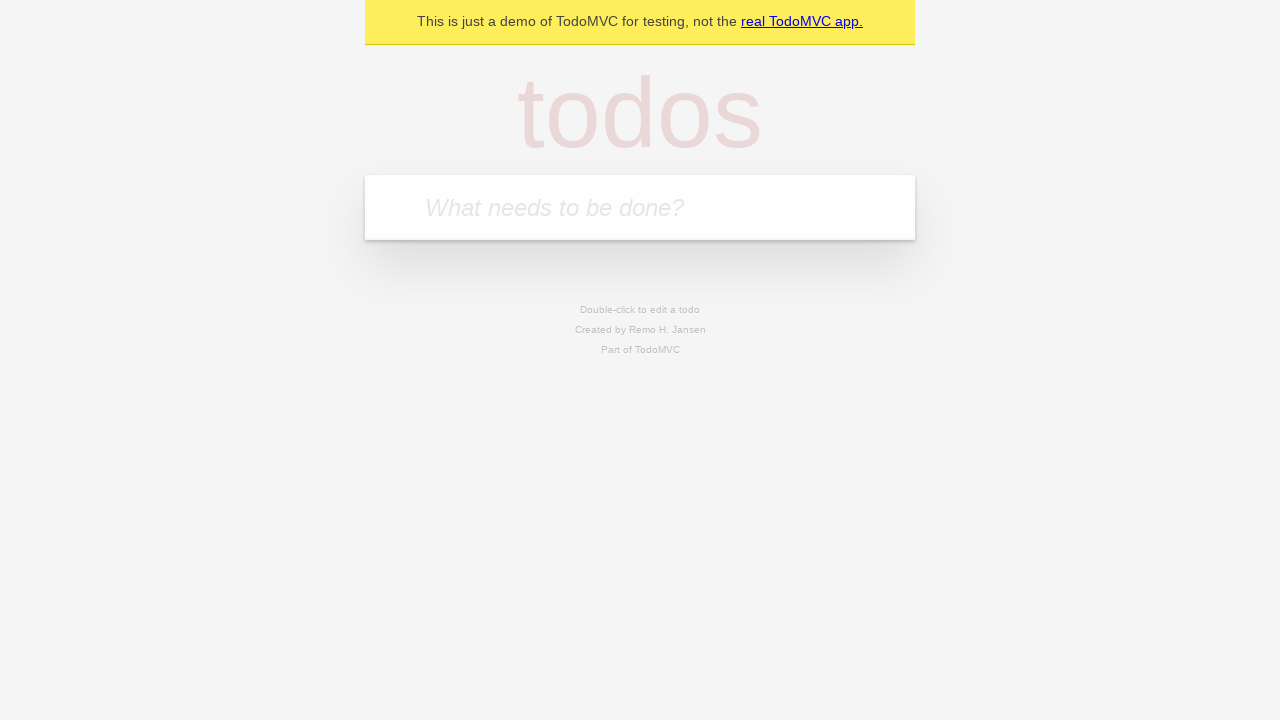

Filled todo input with 'buy some cheese' on internal:attr=[placeholder="What needs to be done?"i]
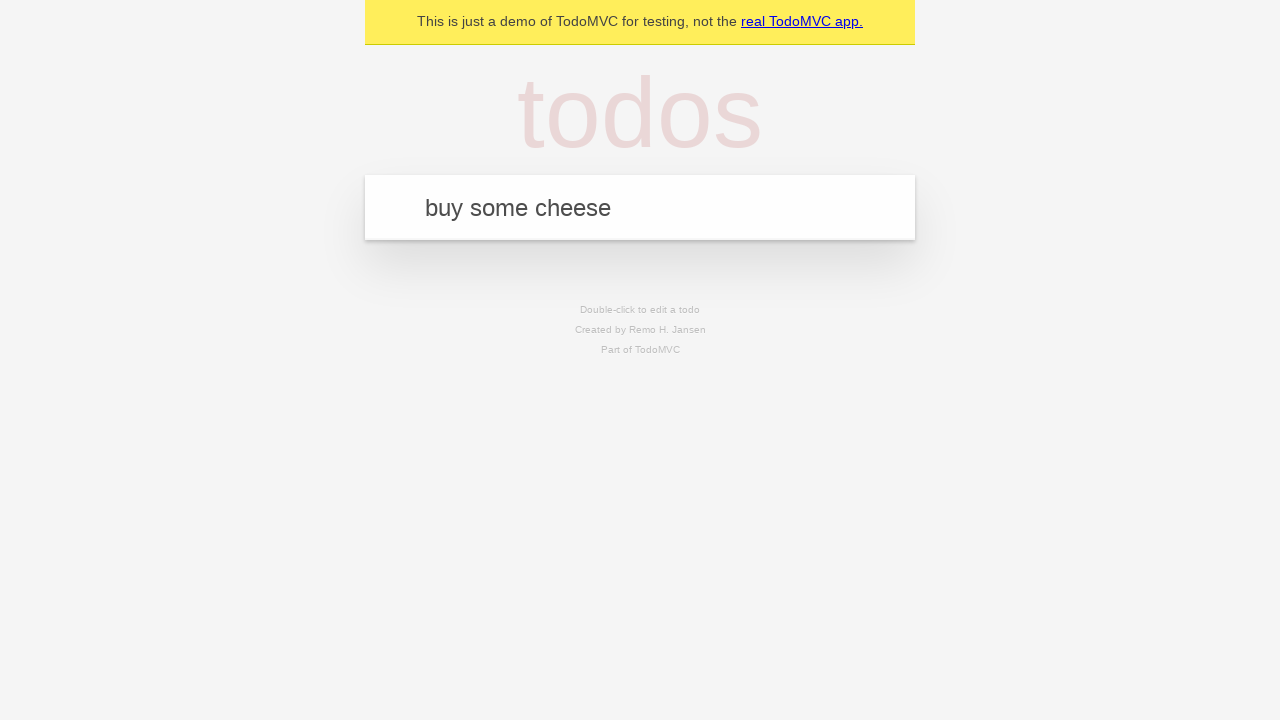

Pressed Enter to create todo 'buy some cheese' on internal:attr=[placeholder="What needs to be done?"i]
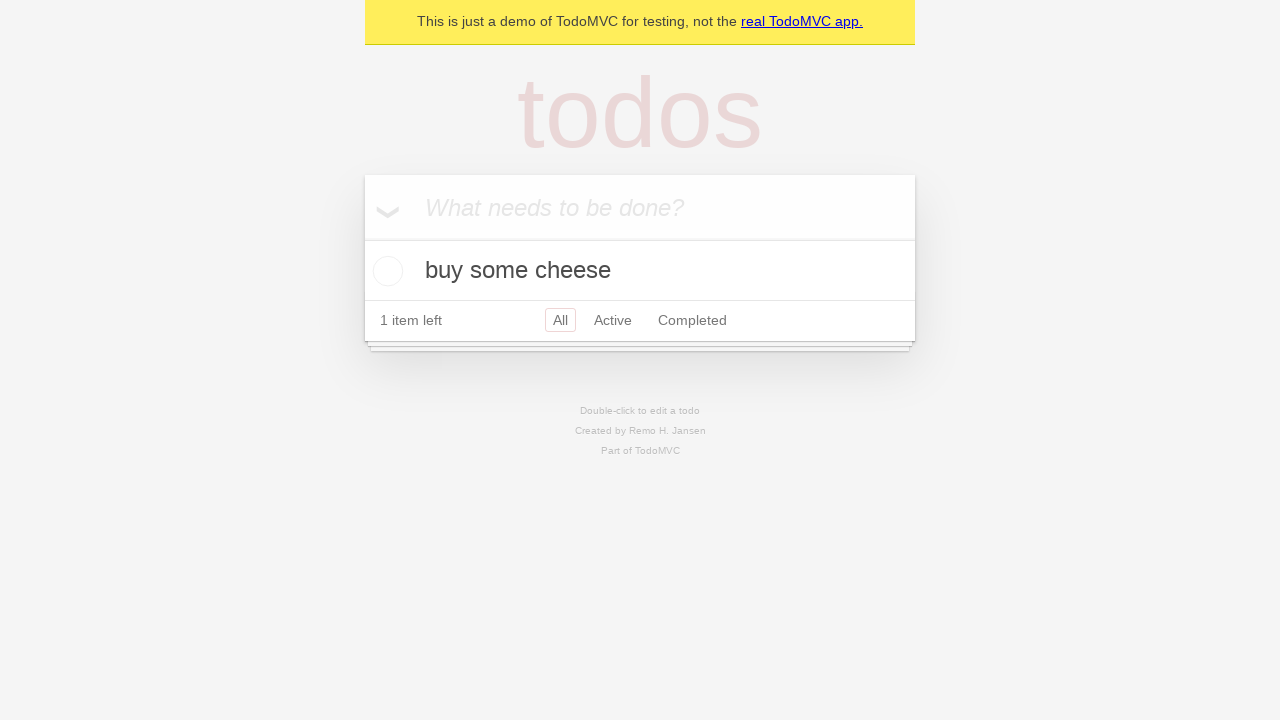

Filled todo input with 'feed the cat' on internal:attr=[placeholder="What needs to be done?"i]
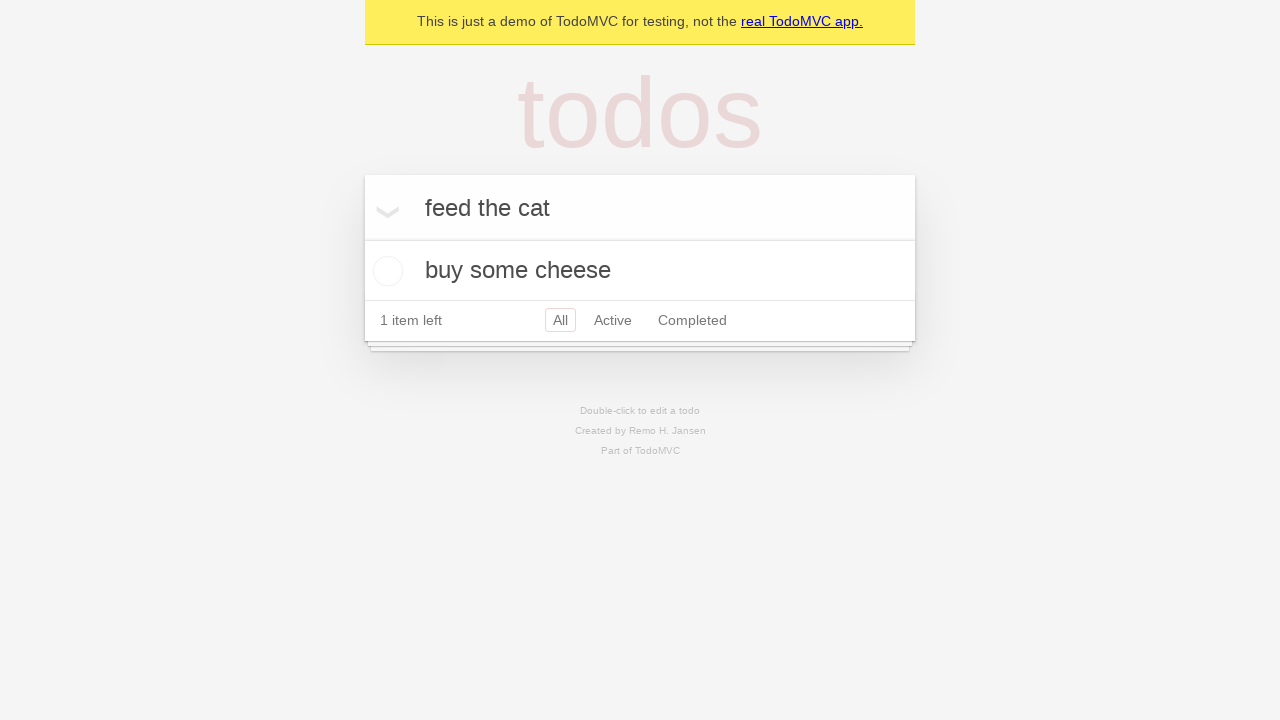

Pressed Enter to create todo 'feed the cat' on internal:attr=[placeholder="What needs to be done?"i]
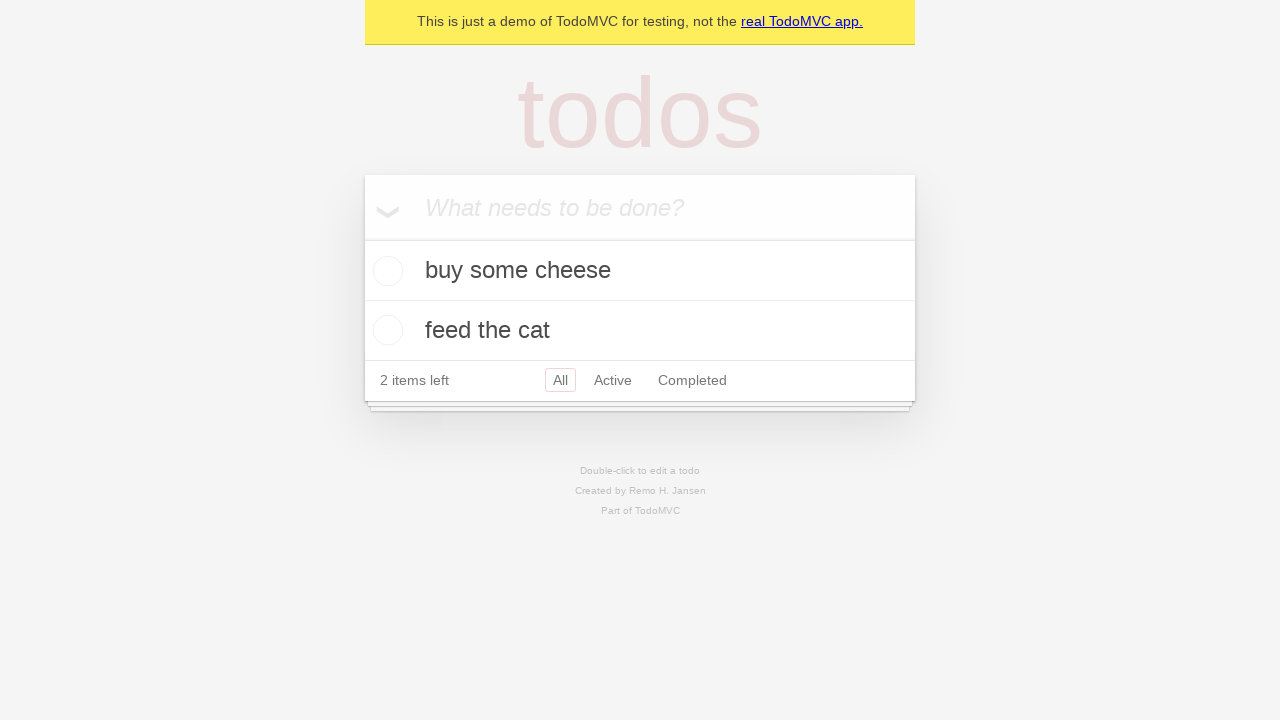

Filled todo input with 'book a doctors appointment' on internal:attr=[placeholder="What needs to be done?"i]
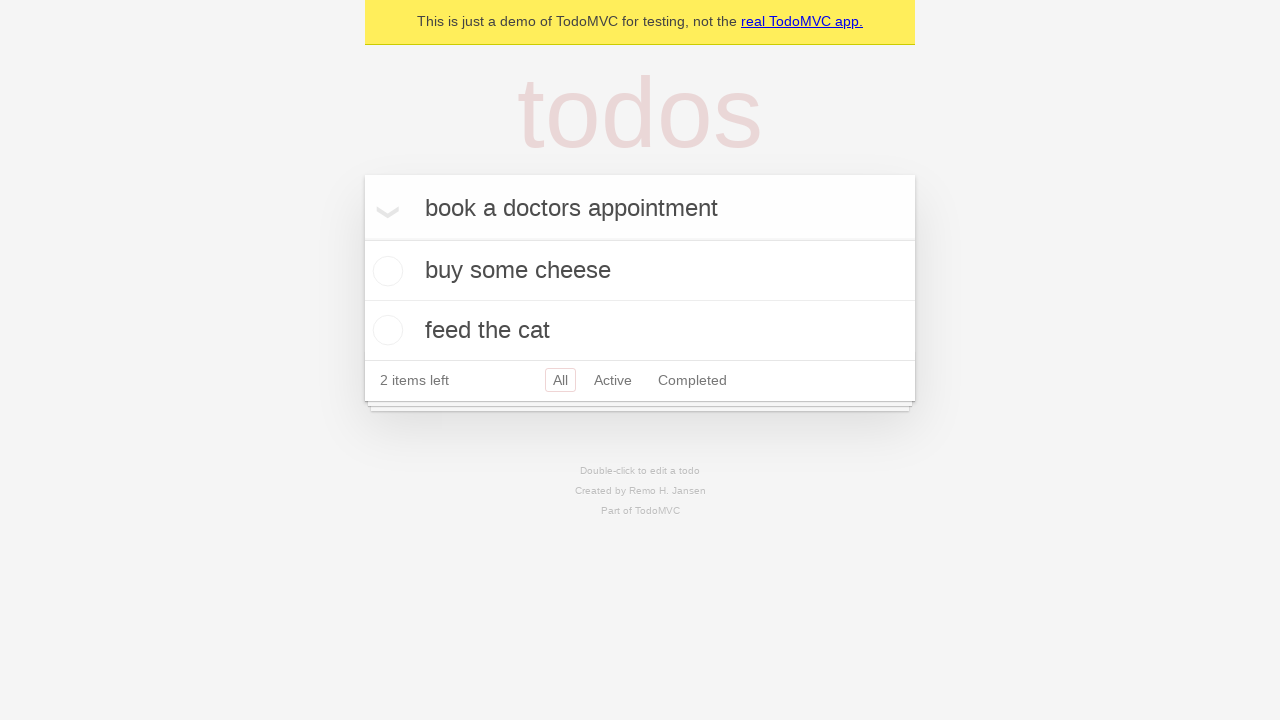

Pressed Enter to create todo 'book a doctors appointment' on internal:attr=[placeholder="What needs to be done?"i]
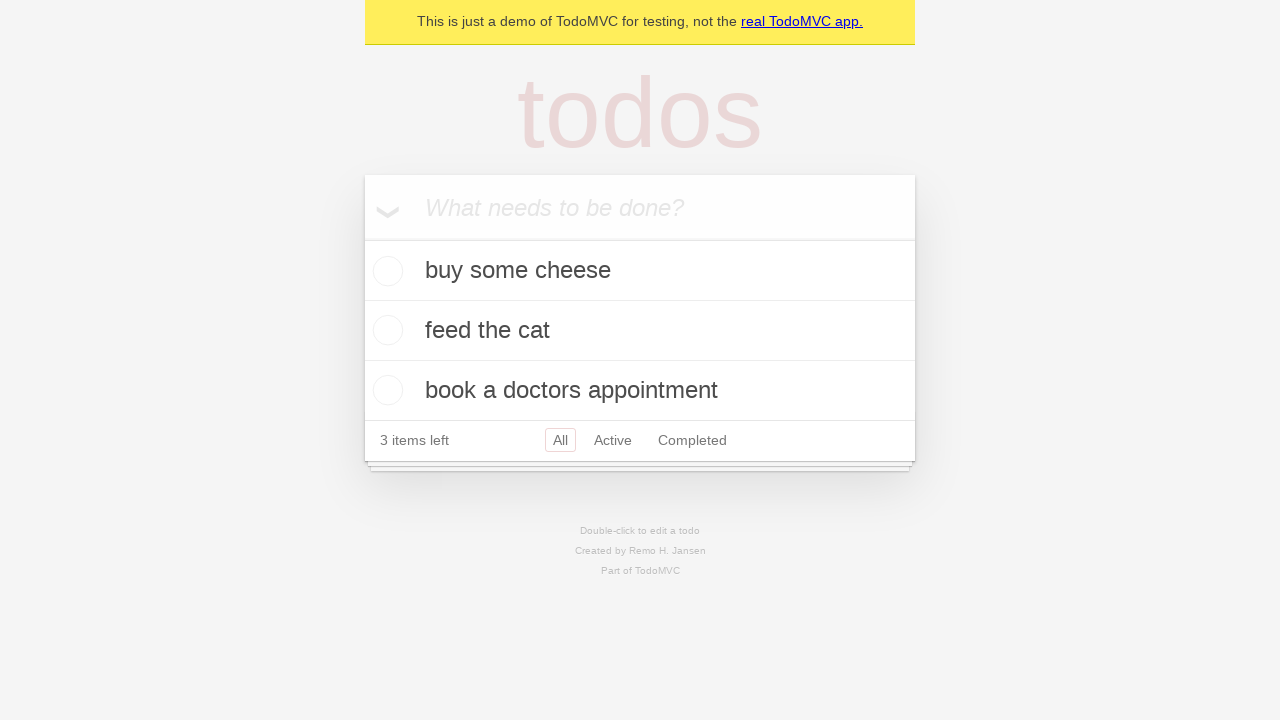

All 3 todos have been created and are visible
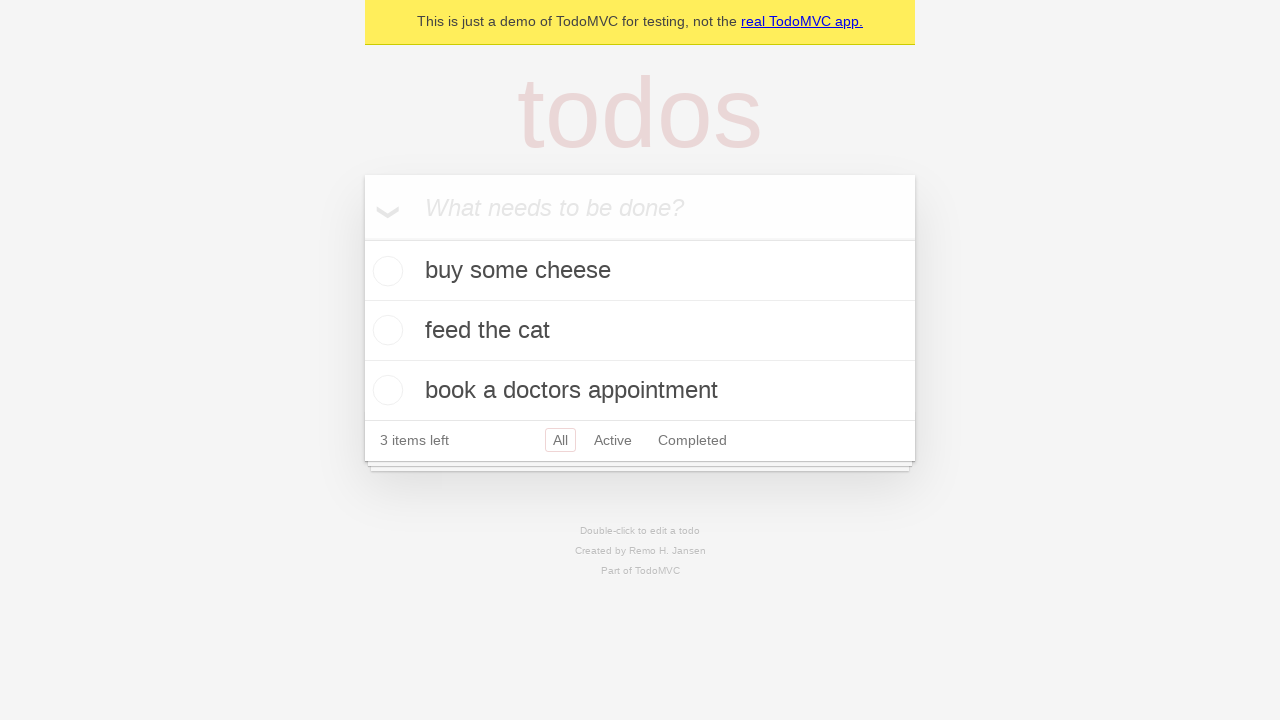

Checked the first todo item as completed at (385, 271) on .todo-list li .toggle >> nth=0
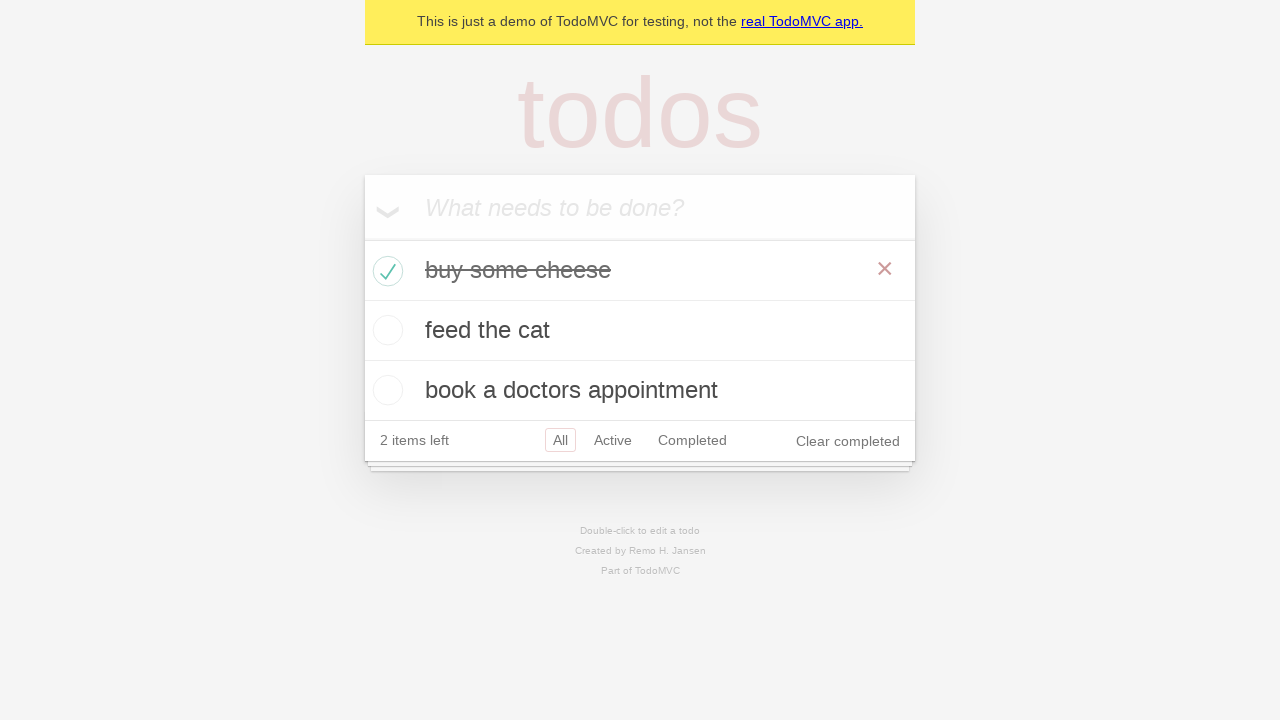

Clicked 'Clear completed' button to remove completed items at (848, 441) on internal:role=button[name="Clear completed"i]
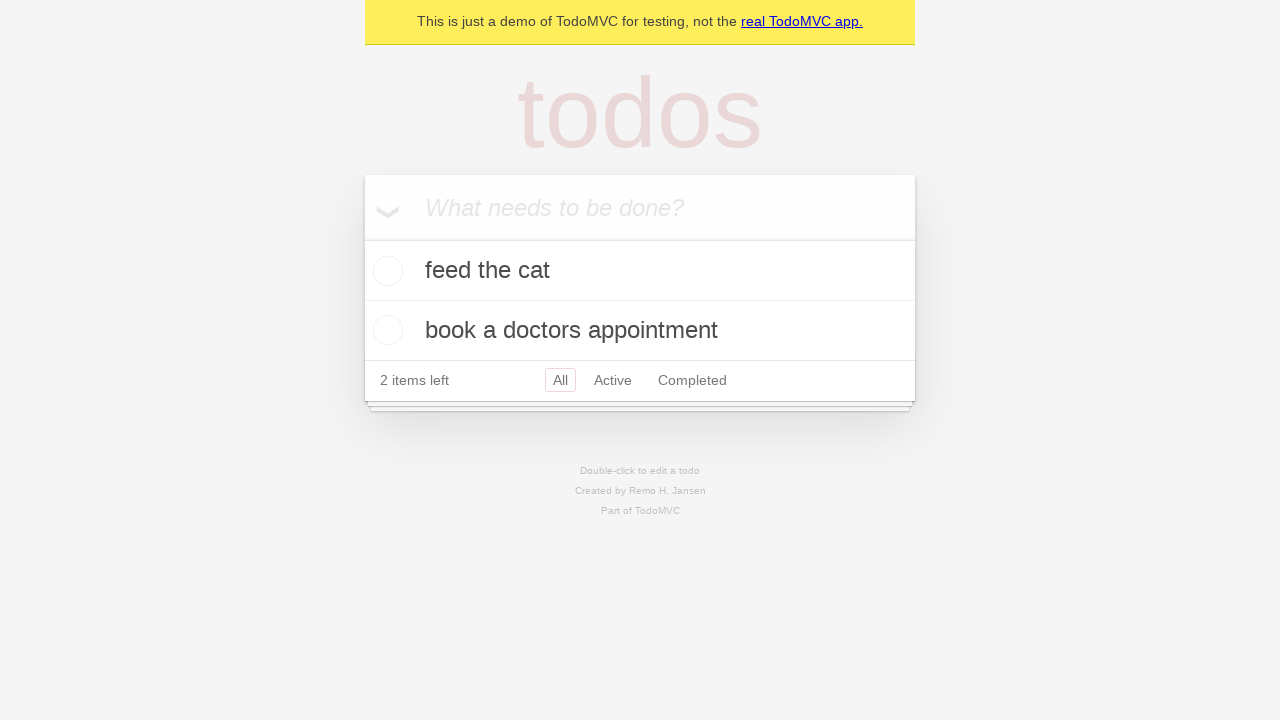

'Clear completed' button is now hidden as there are no completed items remaining
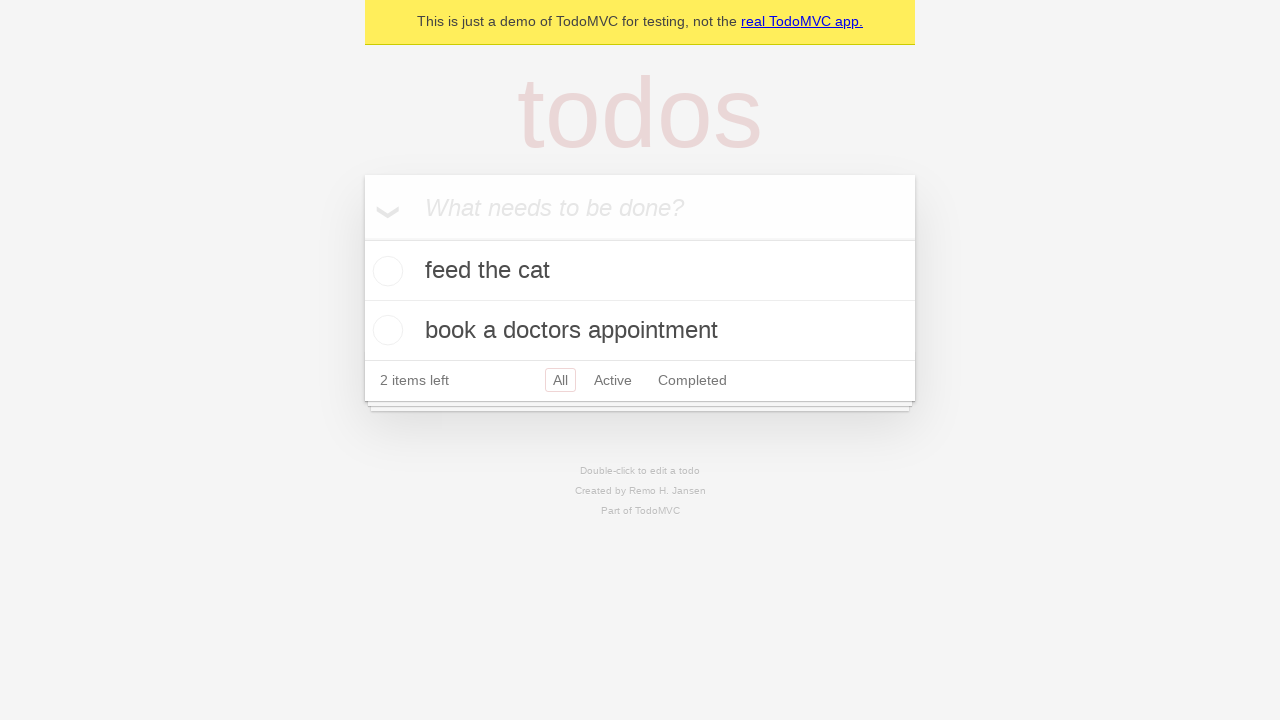

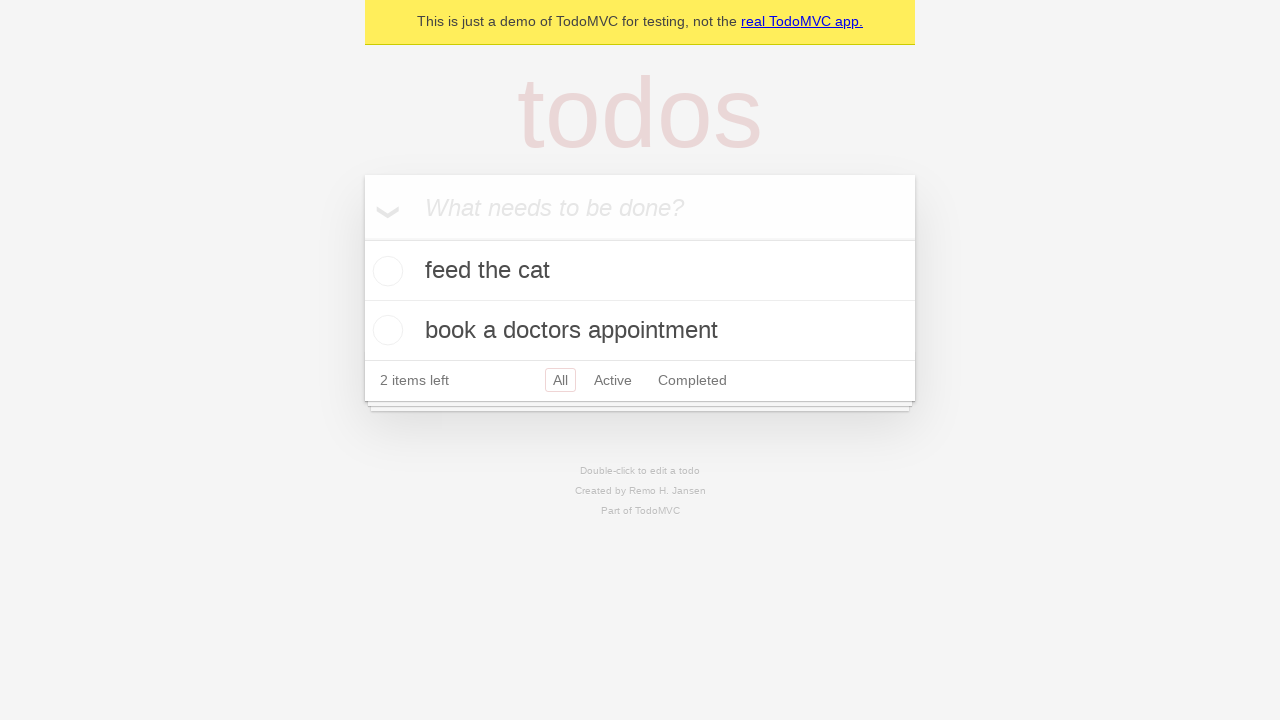